Tests the hide textbox functionality by entering text into a displayed text field and then clicking the hide button to hide the textbox

Starting URL: https://rahulshettyacademy.com/AutomationPractice/

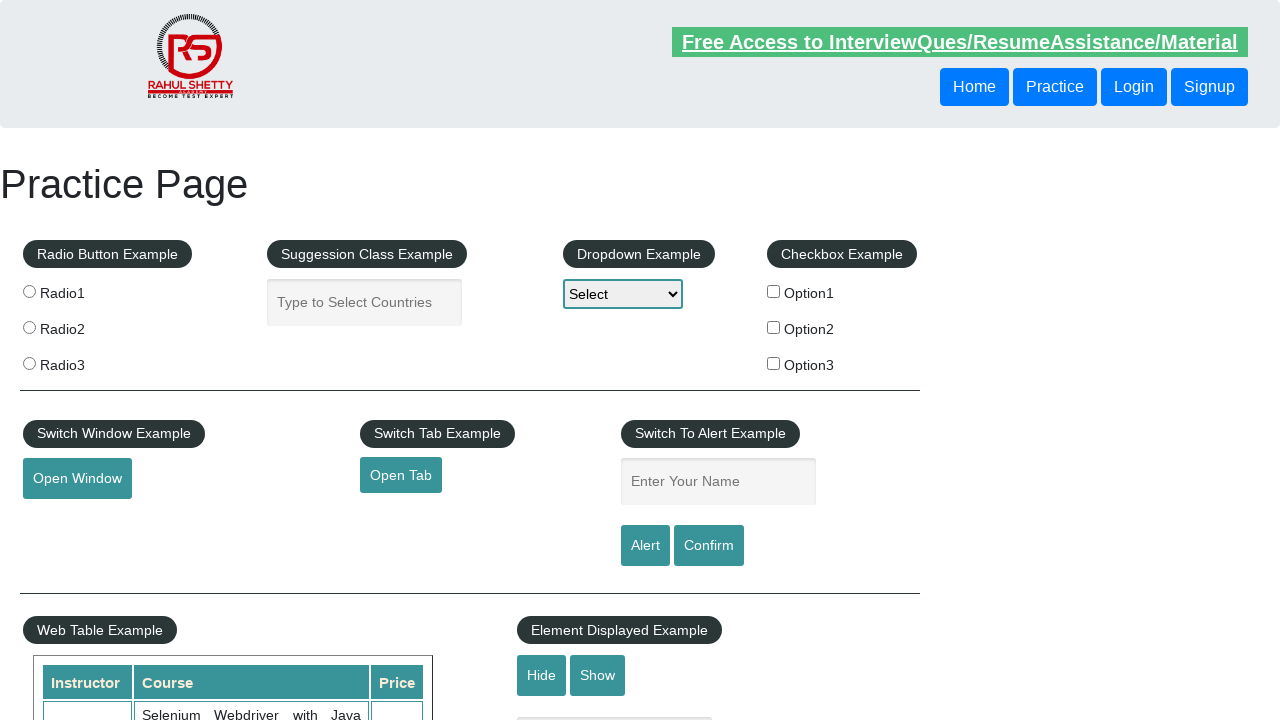

Entered 'Abcd' into the displayed text field on #displayed-text
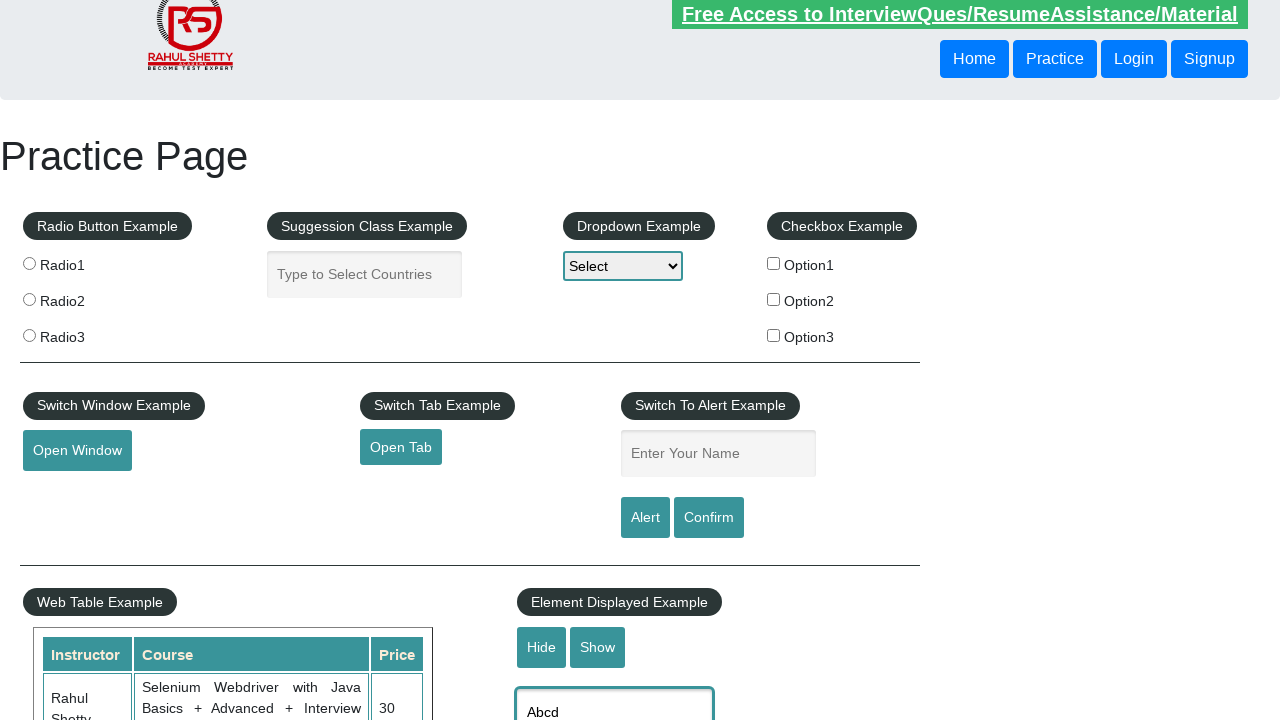

Clicked the hide textbox button at (542, 647) on #hide-textbox
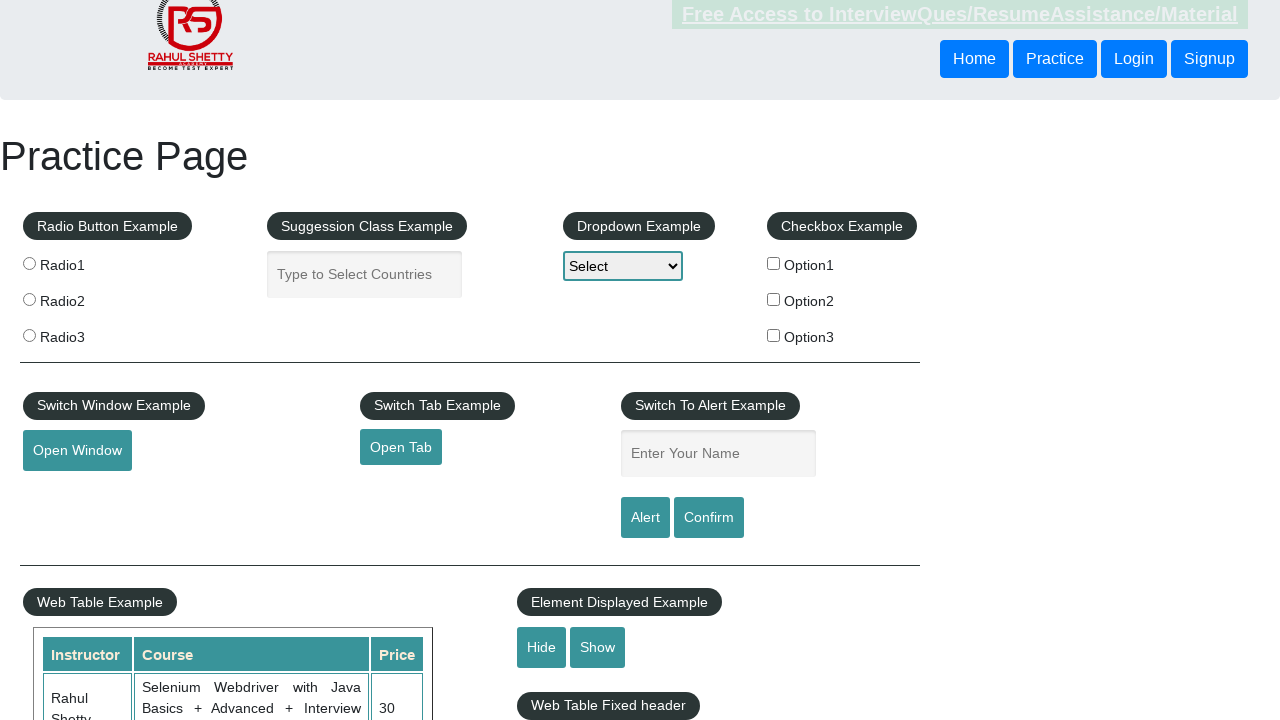

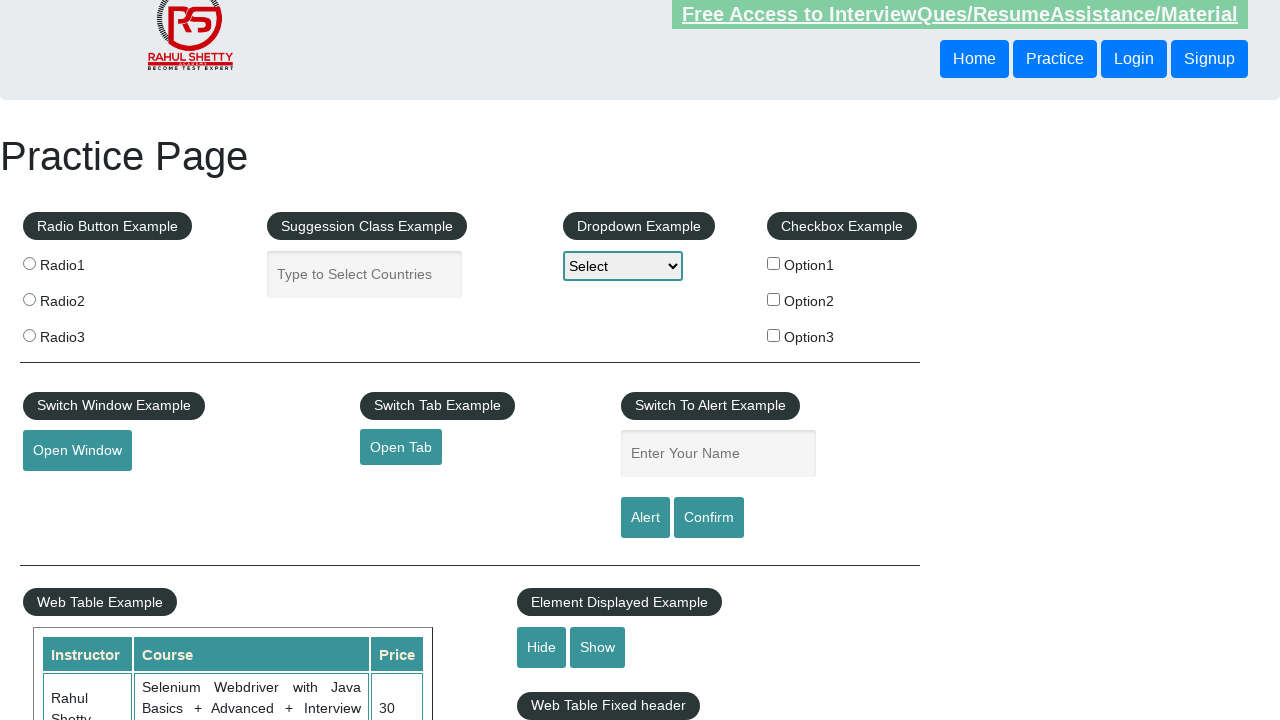